Navigates to the Rahul Shetty Academy Automation Practice page and waits for the page to load, verifying the page is accessible.

Starting URL: https://rahulshettyacademy.com/AutomationPractice/

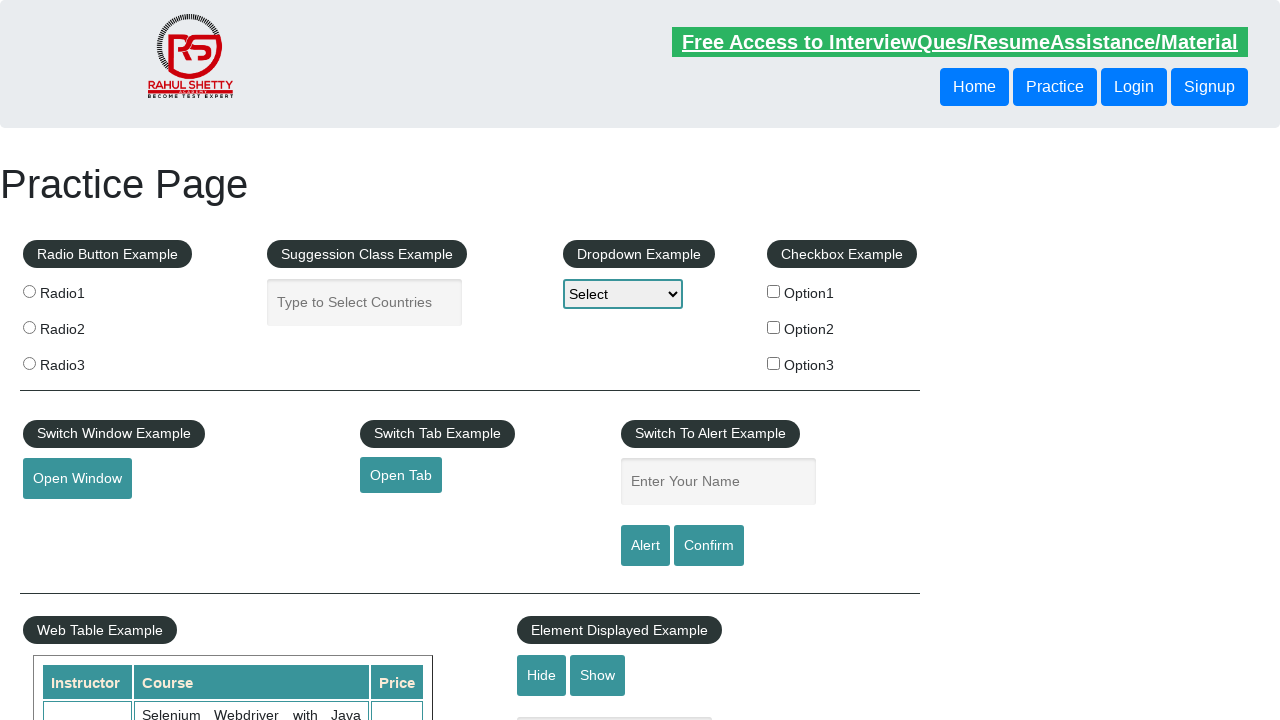

Navigated to Rahul Shetty Academy Automation Practice page
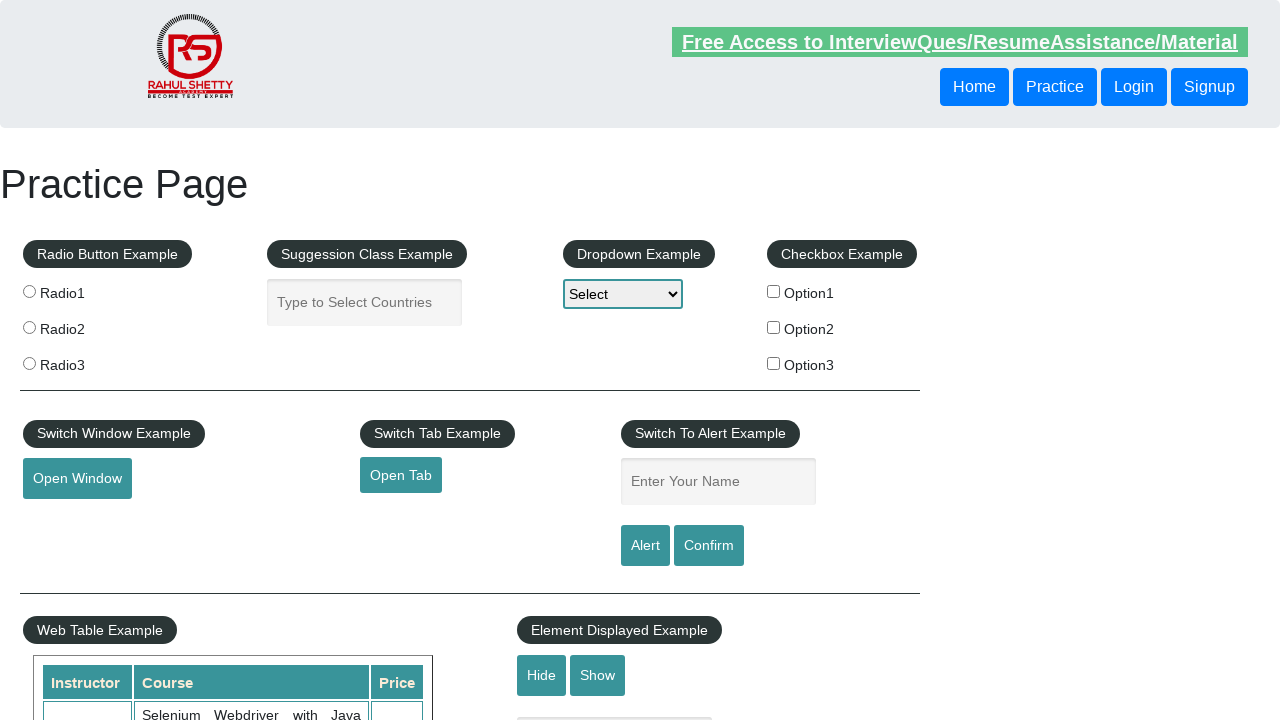

Waited for page to reach networkidle state
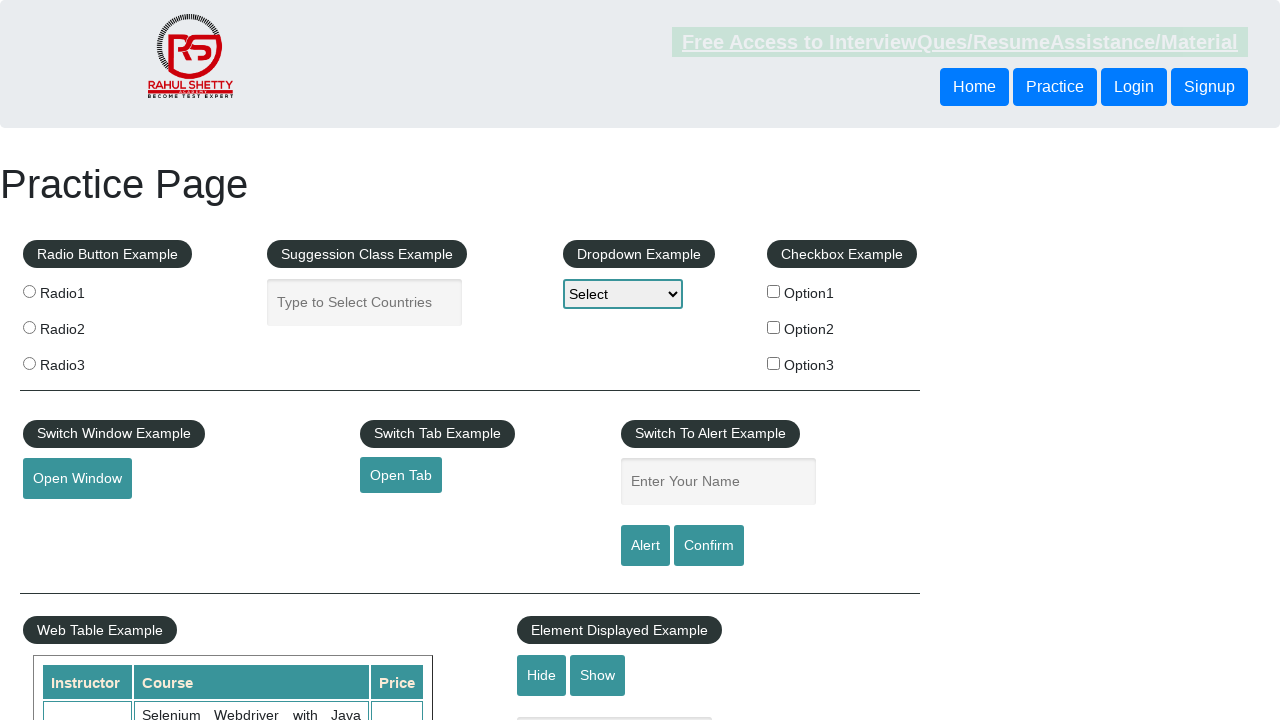

Verified body element is visible - page has loaded
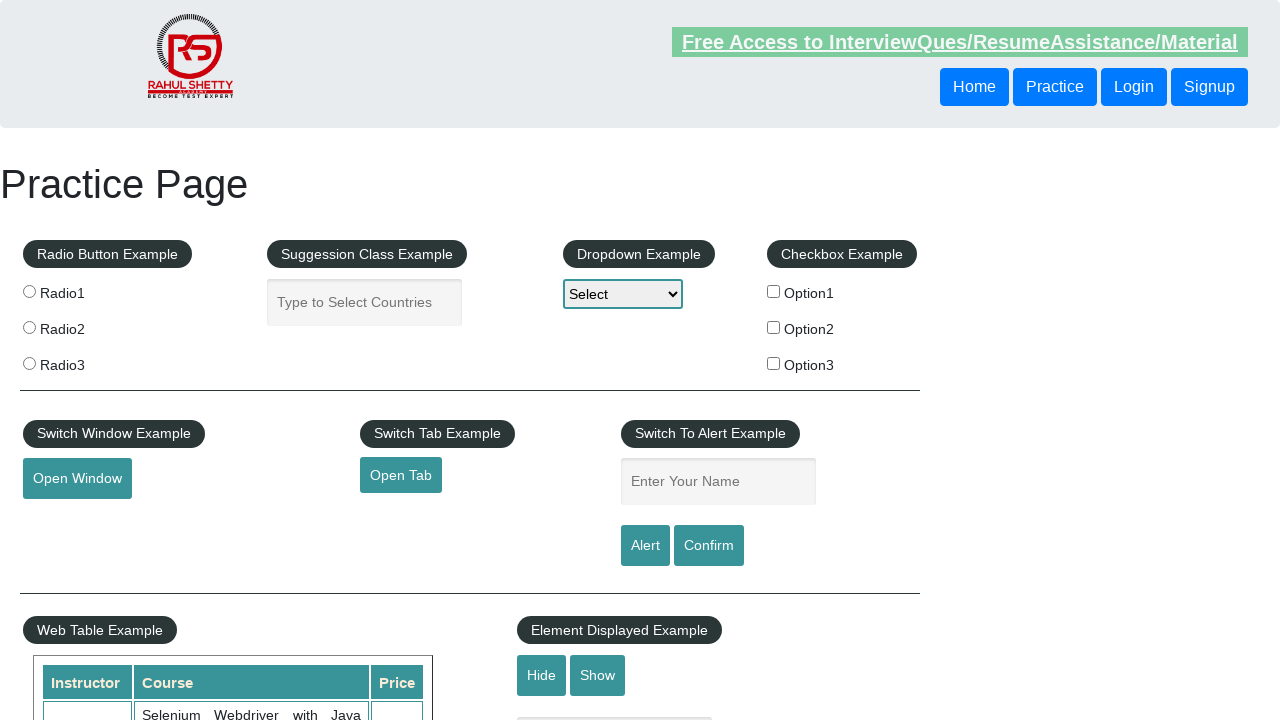

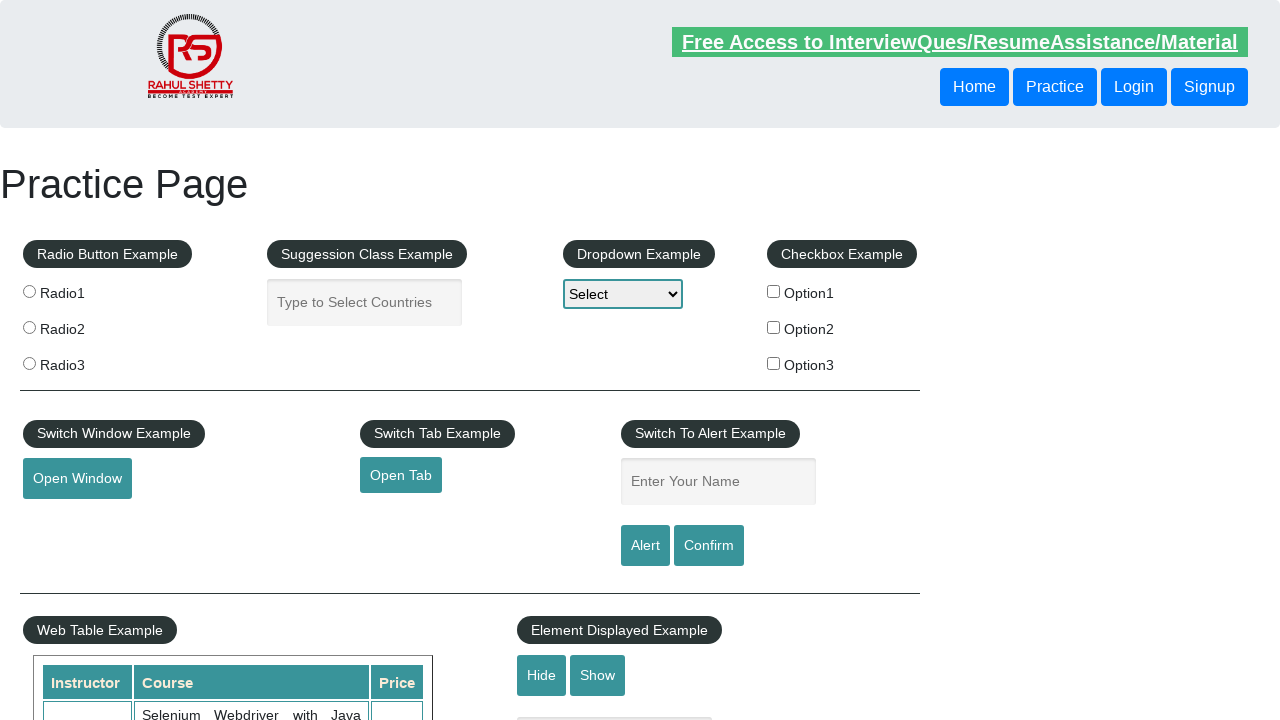